Navigates to a travel website landing page and waits for it to load

Starting URL: https://latamtravel-brasil.decolar.com/

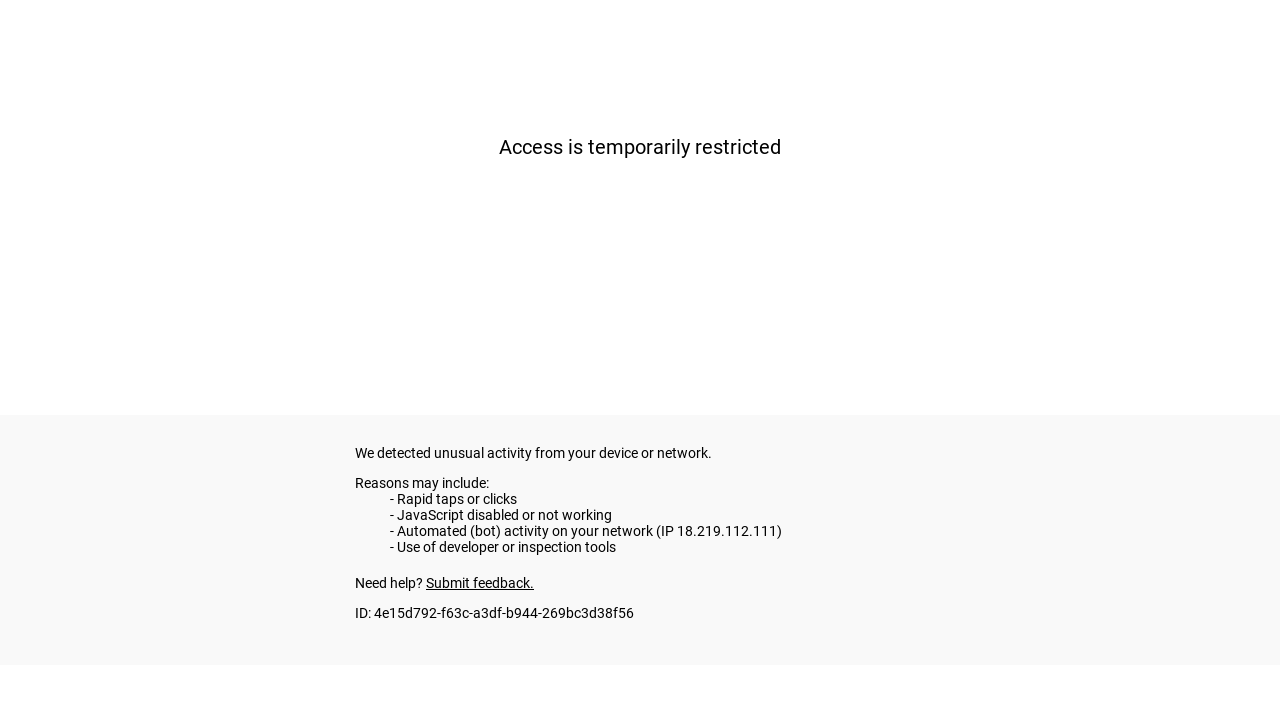

Navigated to LATAM Travel Brasil landing page
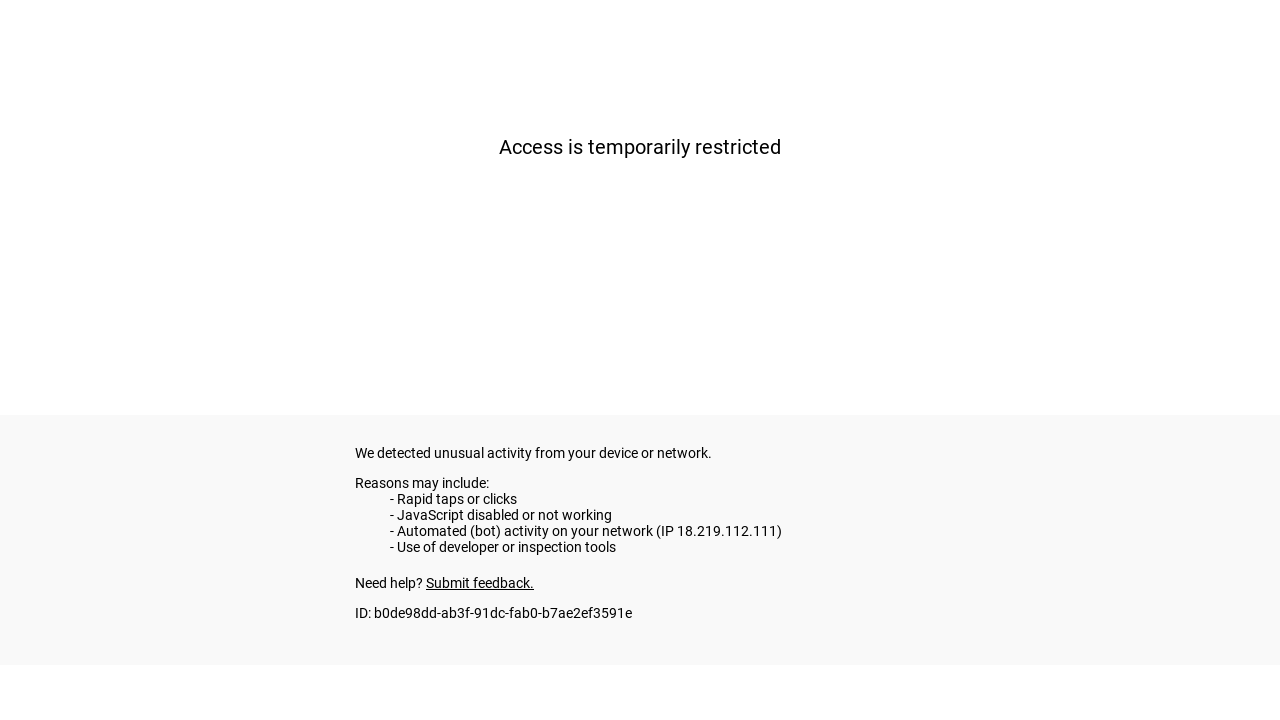

Travel website landing page fully loaded with networkidle state
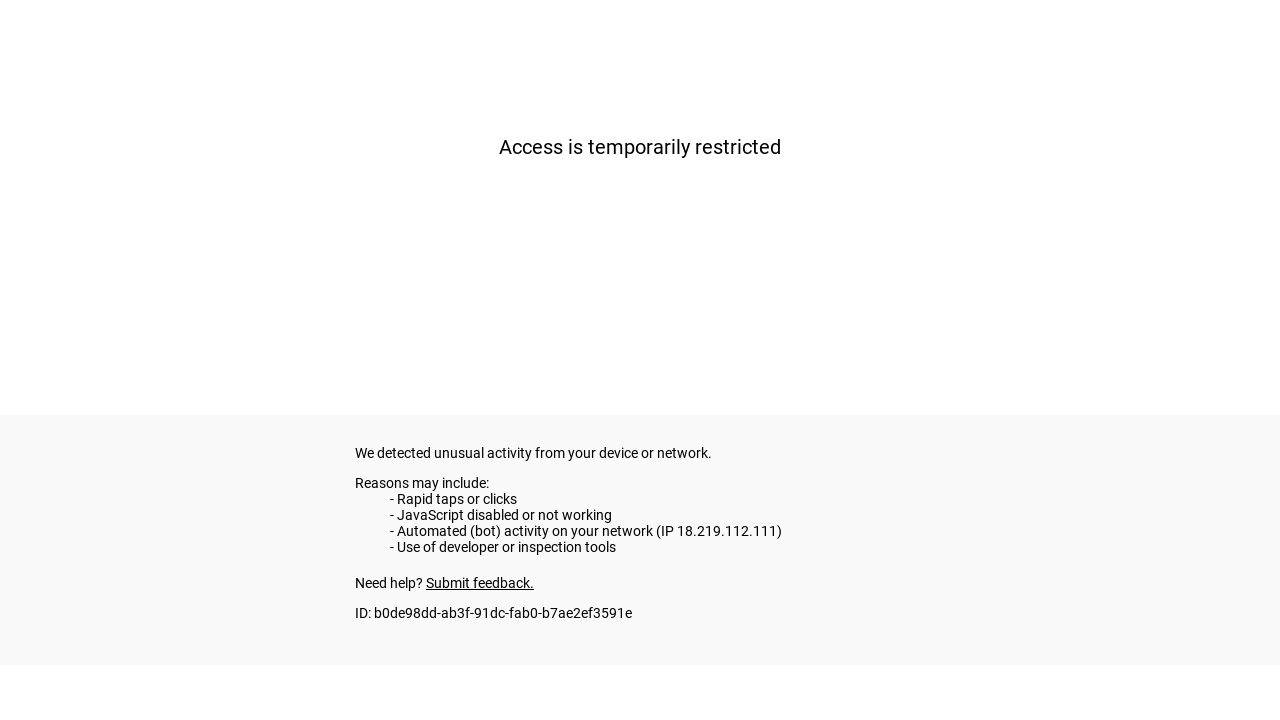

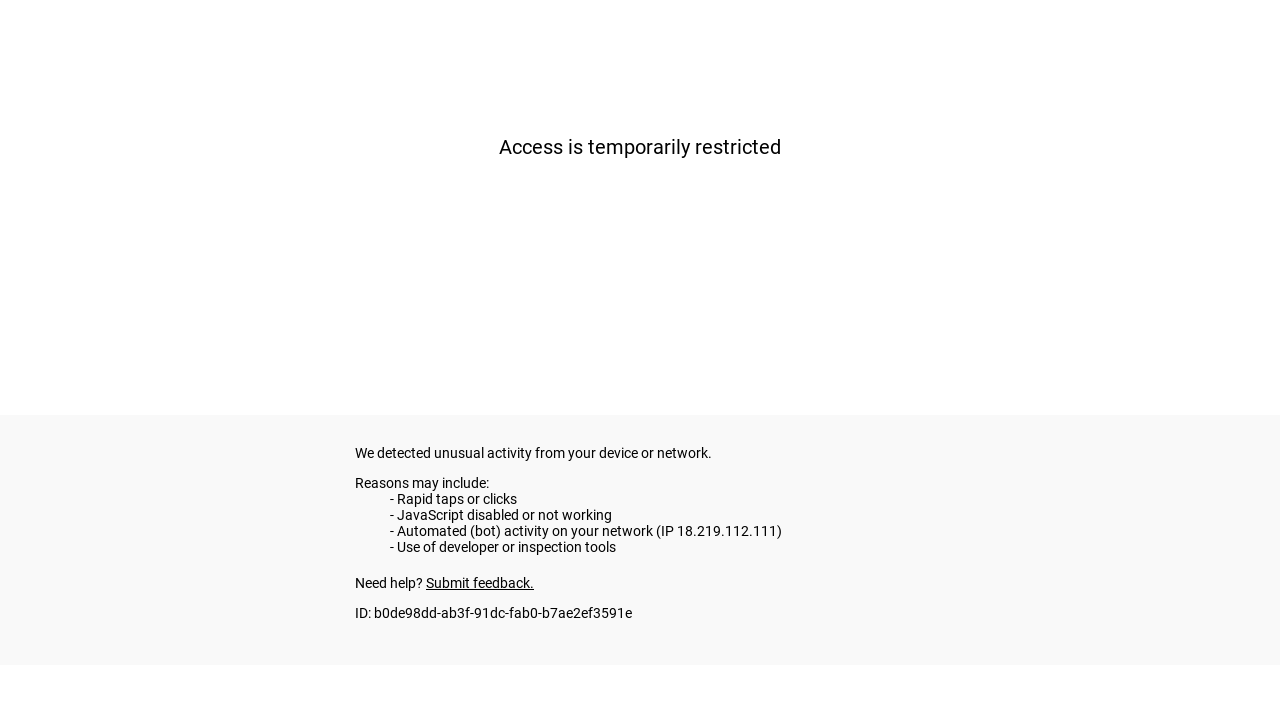